Tests a form submission by filling multiple input fields and verifying field validation states after submission

Starting URL: https://bonigarcia.dev/selenium-webdriver-java/data-types.html

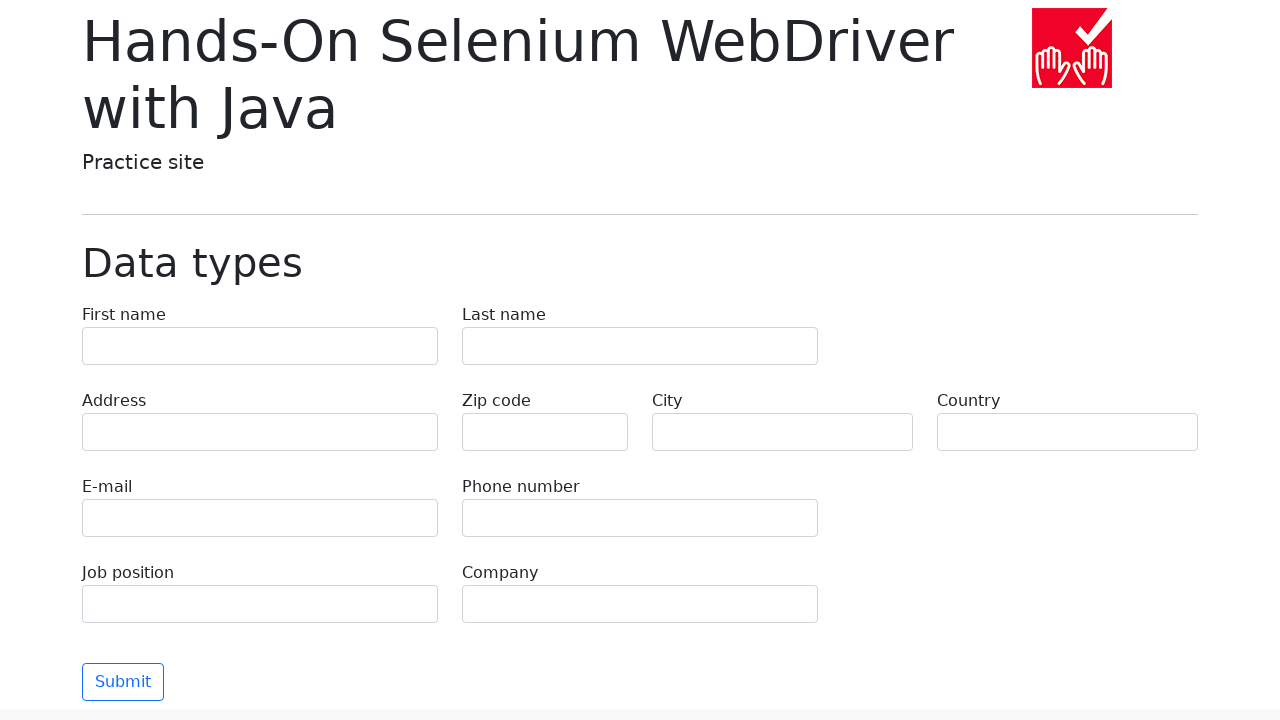

Filled first name field with 'Иван' on input[name='first-name']
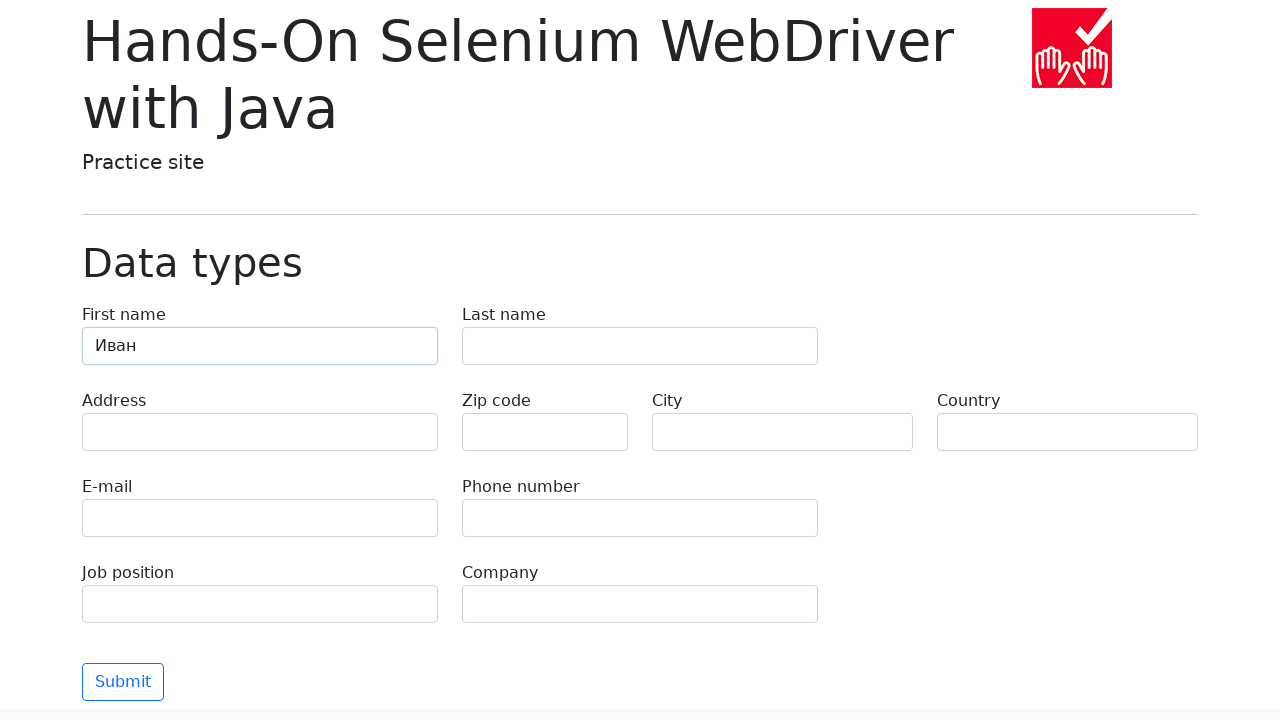

Filled last name field with 'Петров' on input[name='last-name']
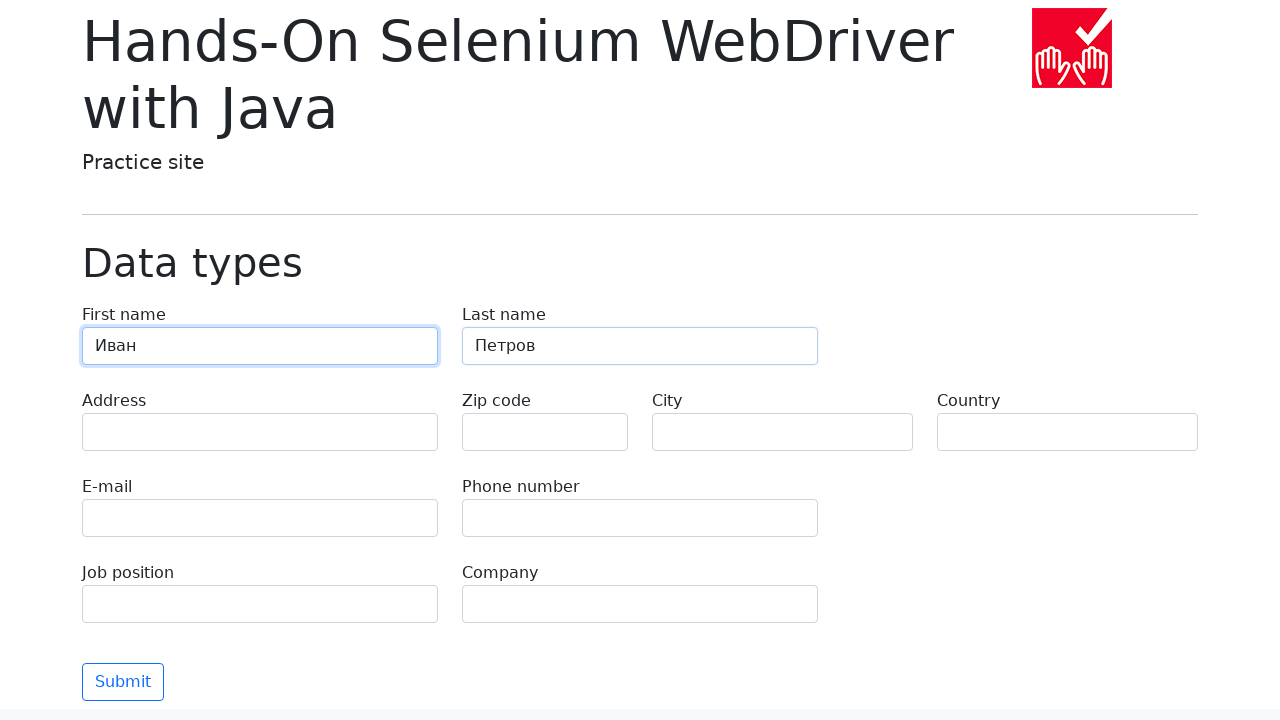

Filled address field with 'Ленина, 55-3' on input[name='address']
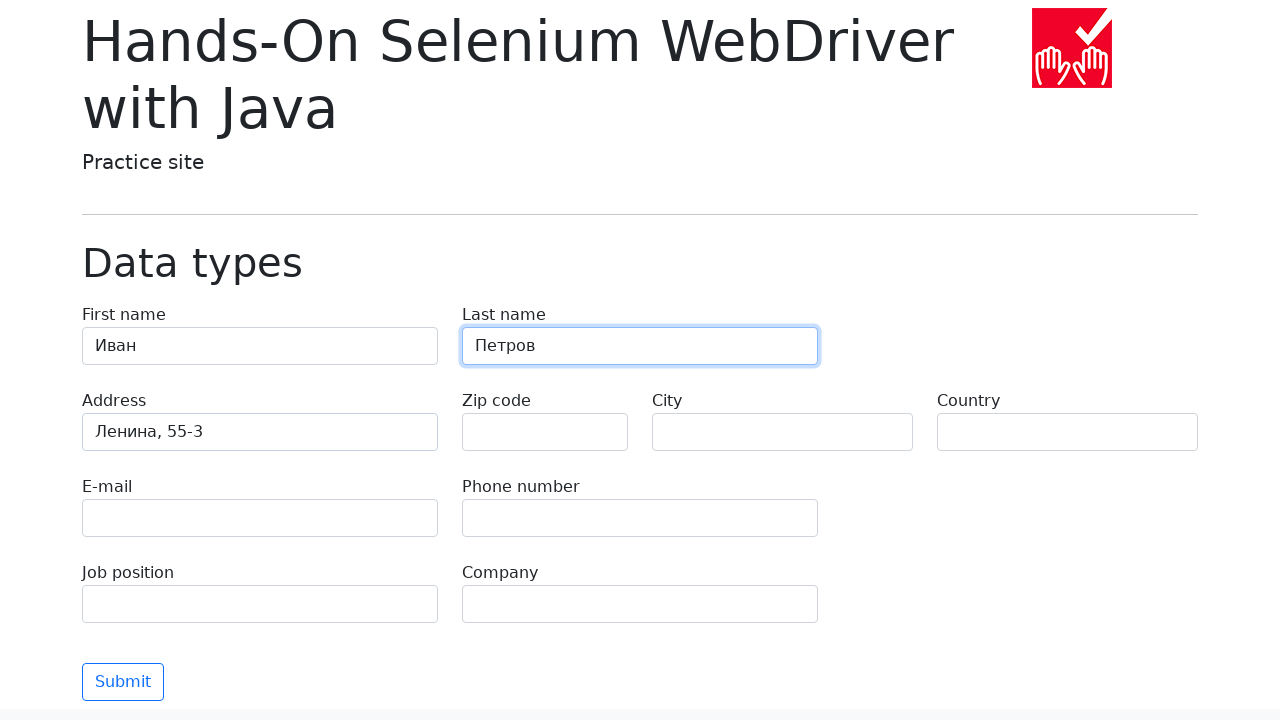

Filled email field with 'test@skypro.com' on input[name='e-mail']
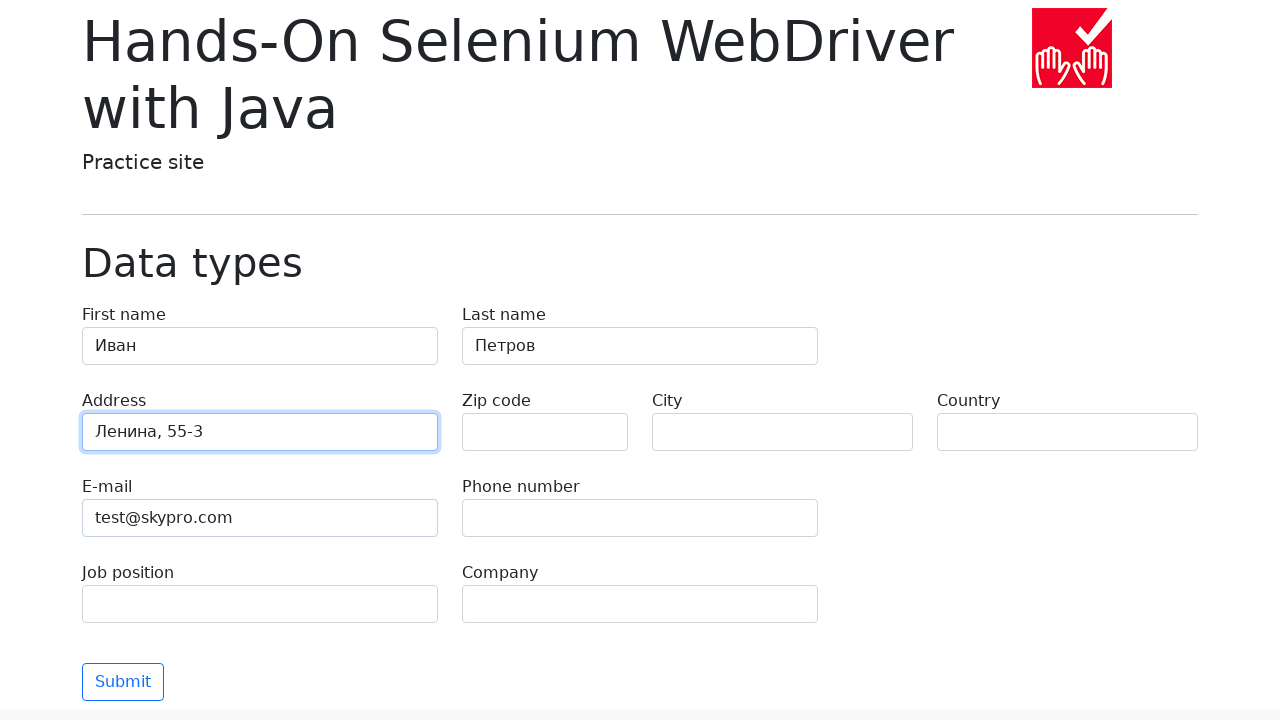

Filled phone field with '+7985899998787' on input[name='phone']
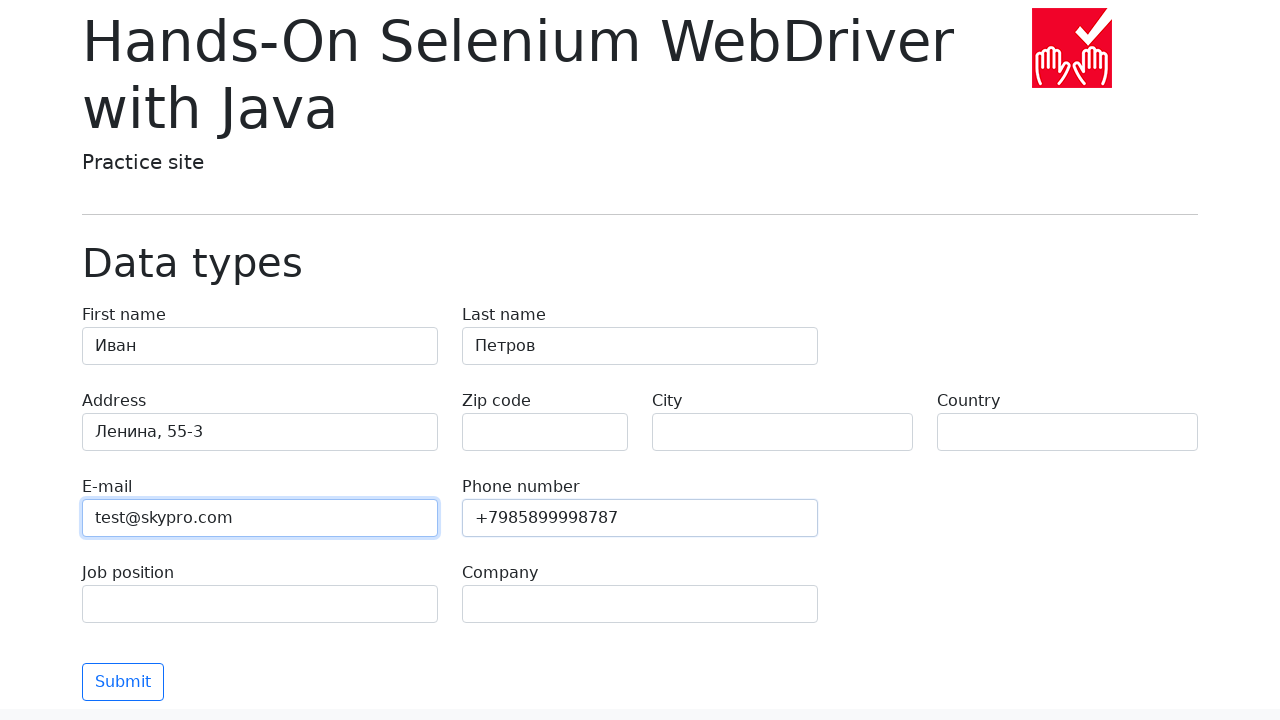

Filled city field with 'Москва' on input[name='city']
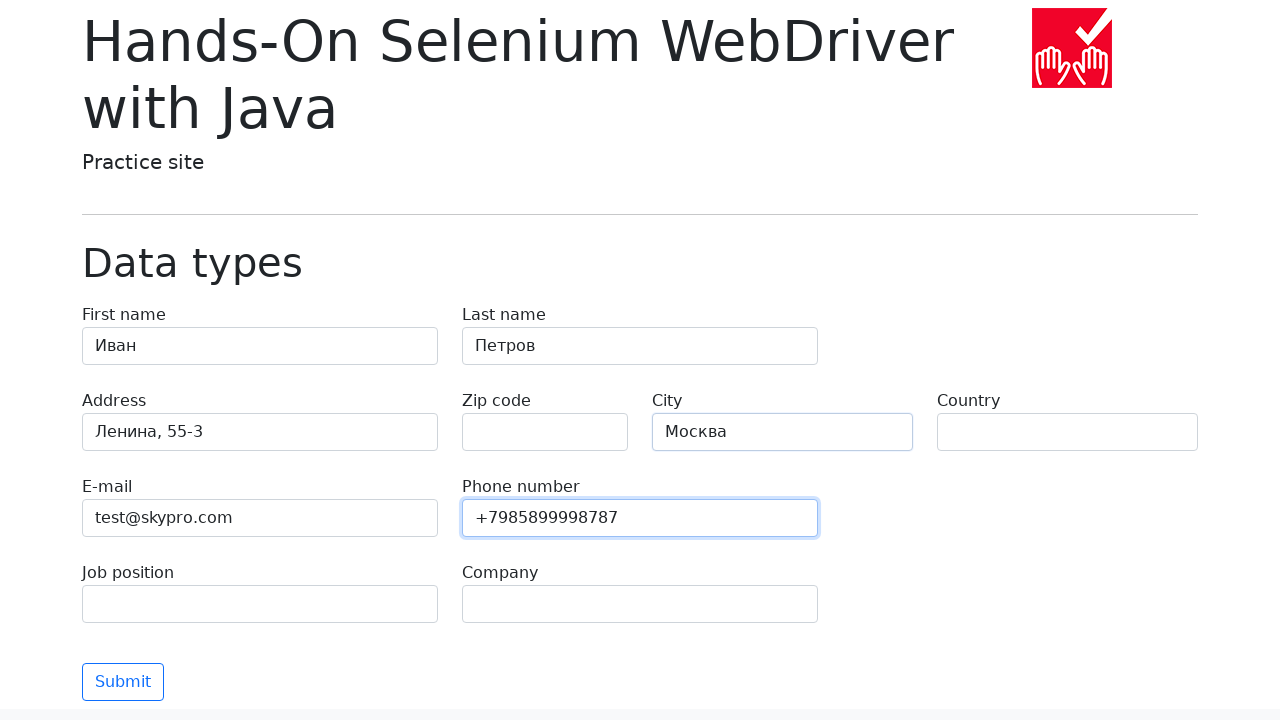

Filled country field with 'Россия' on input[name='country']
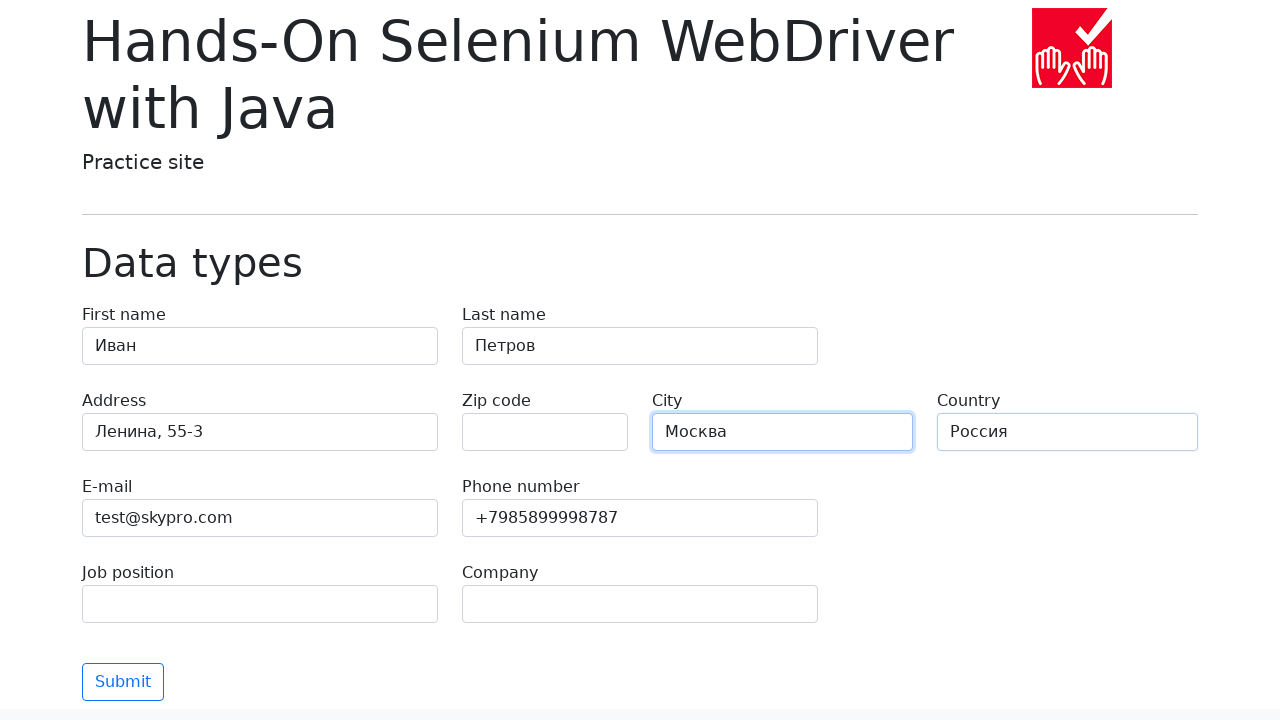

Filled job position field with 'QA' on input[name='job-position']
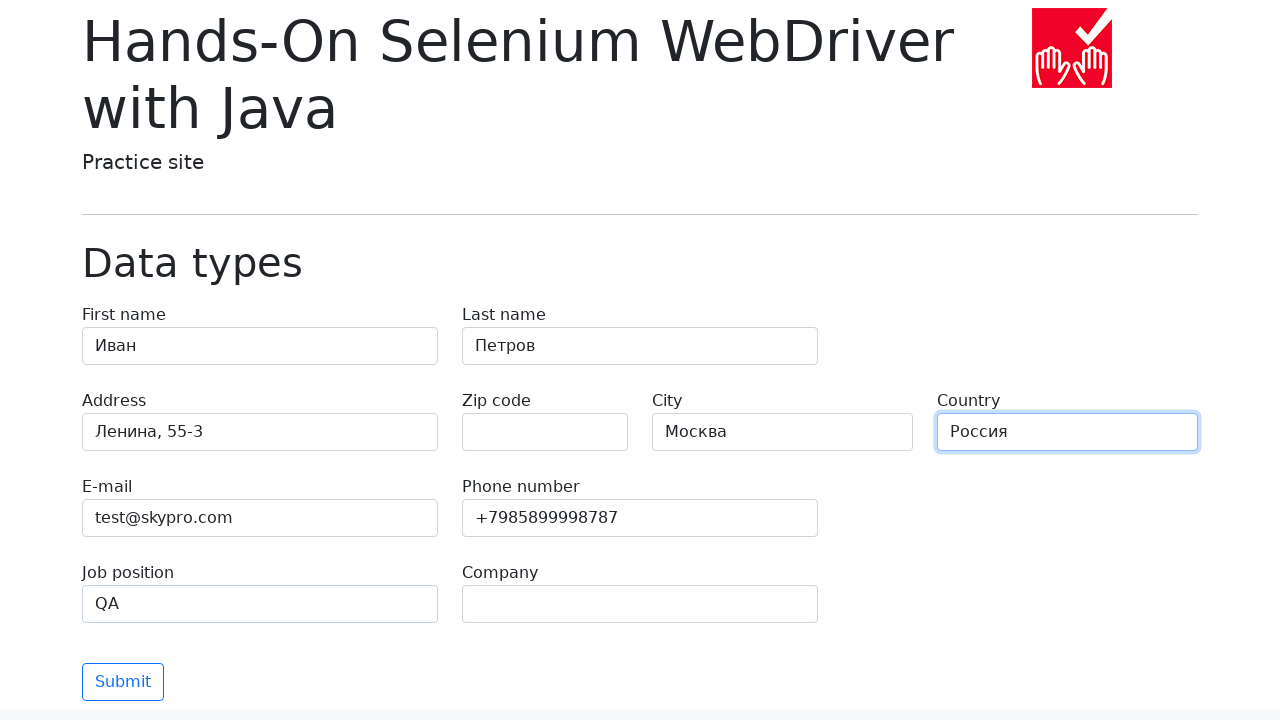

Filled company field with 'SkyPro' on input[name='company']
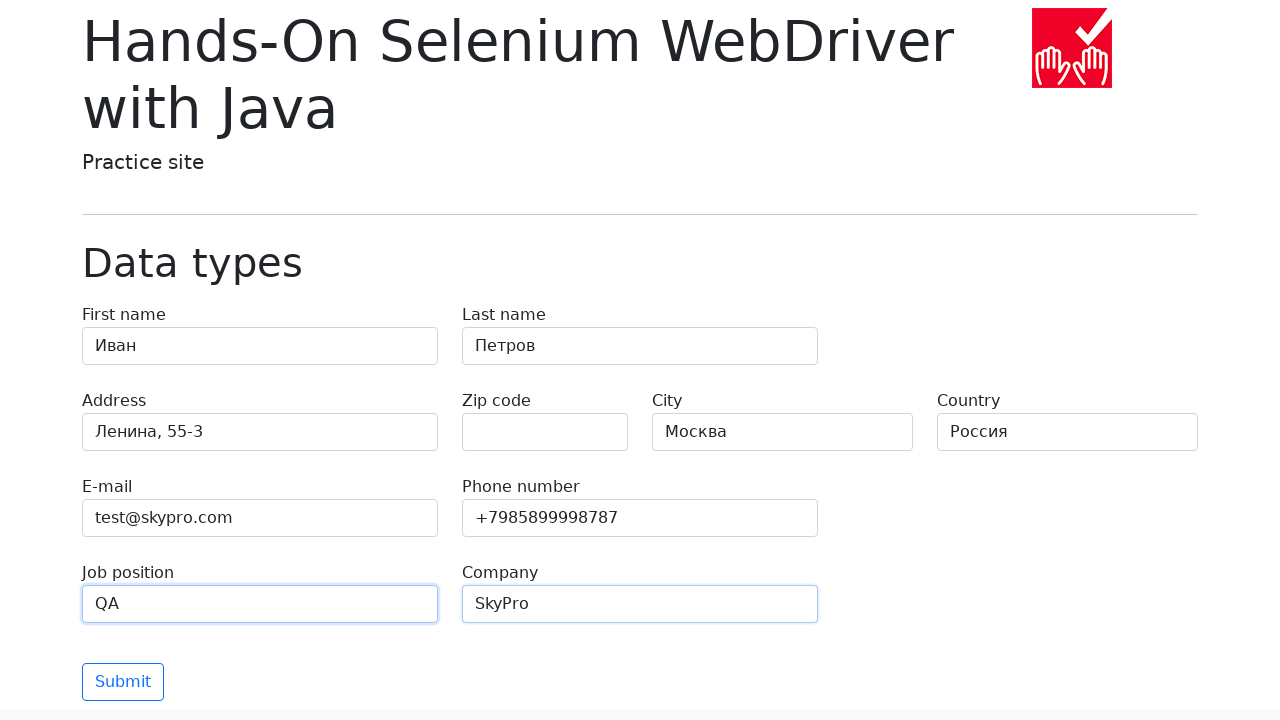

Clicked submit button to validate form at (123, 682) on button.btn.btn-outline-primary.mt-3
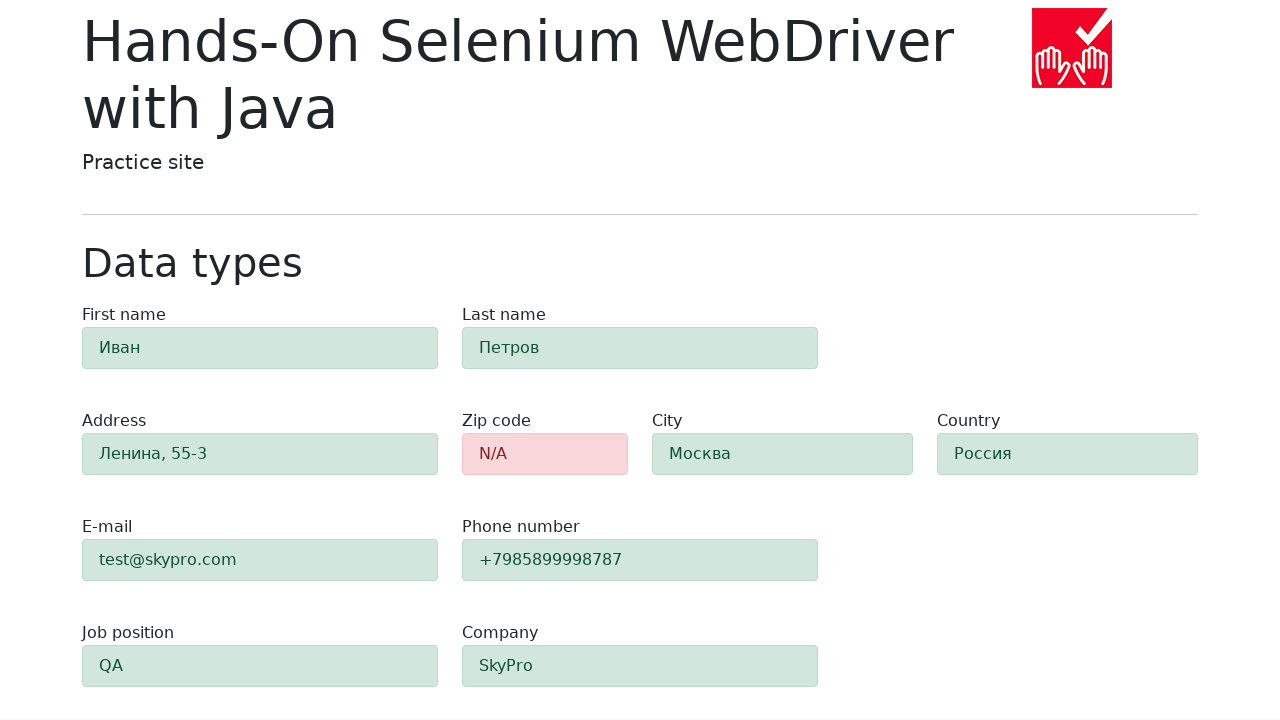

Waited for form validation to complete
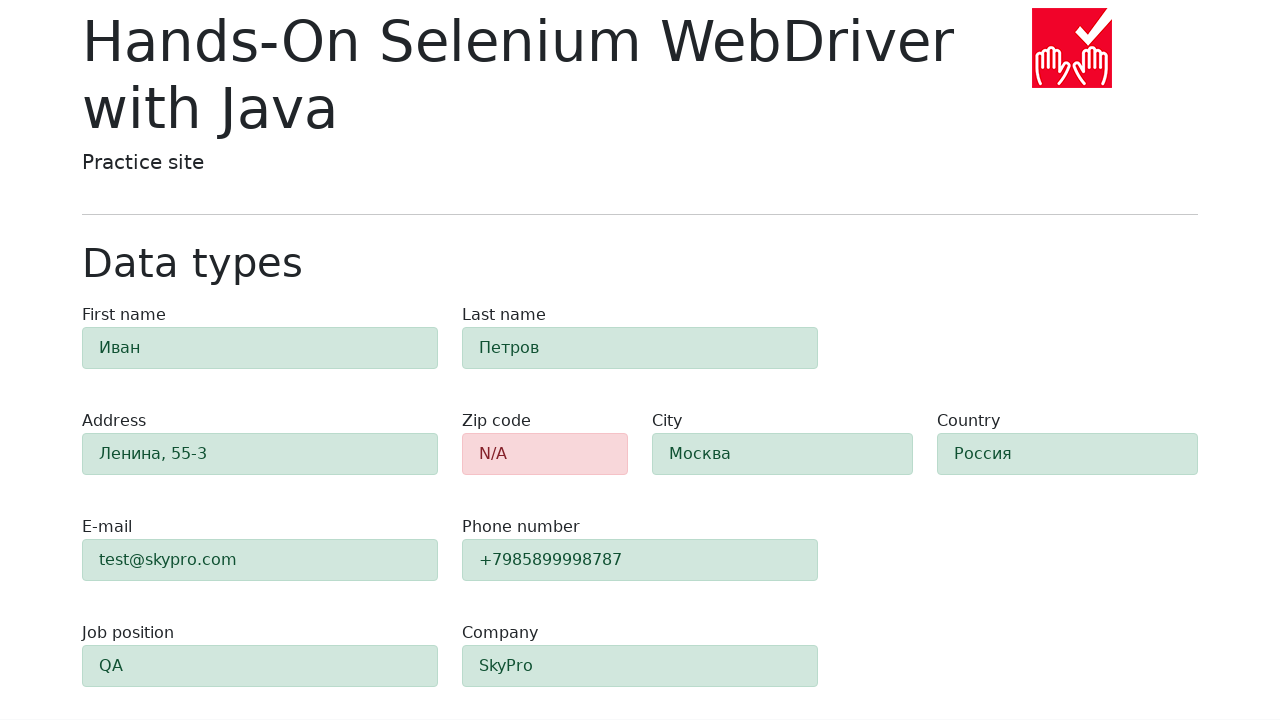

Retrieved zip-code field classes for validation check
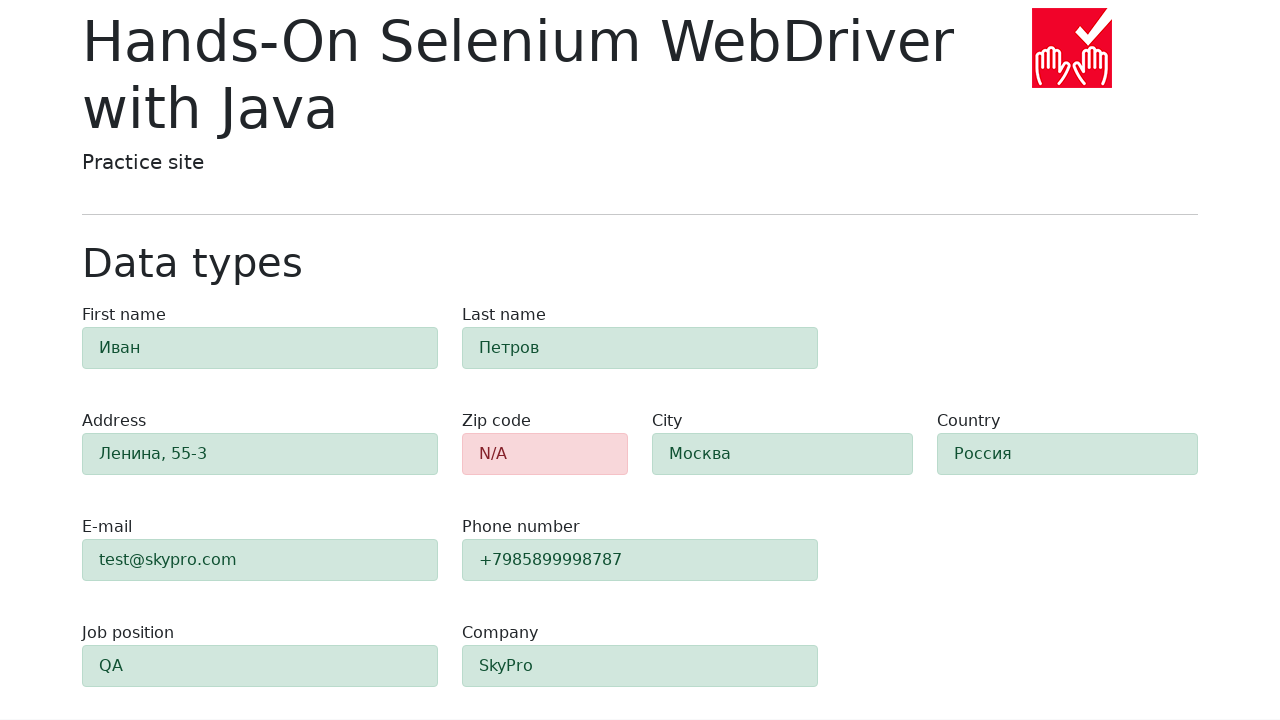

Verified zip-code field has 'danger' class indicating validation error
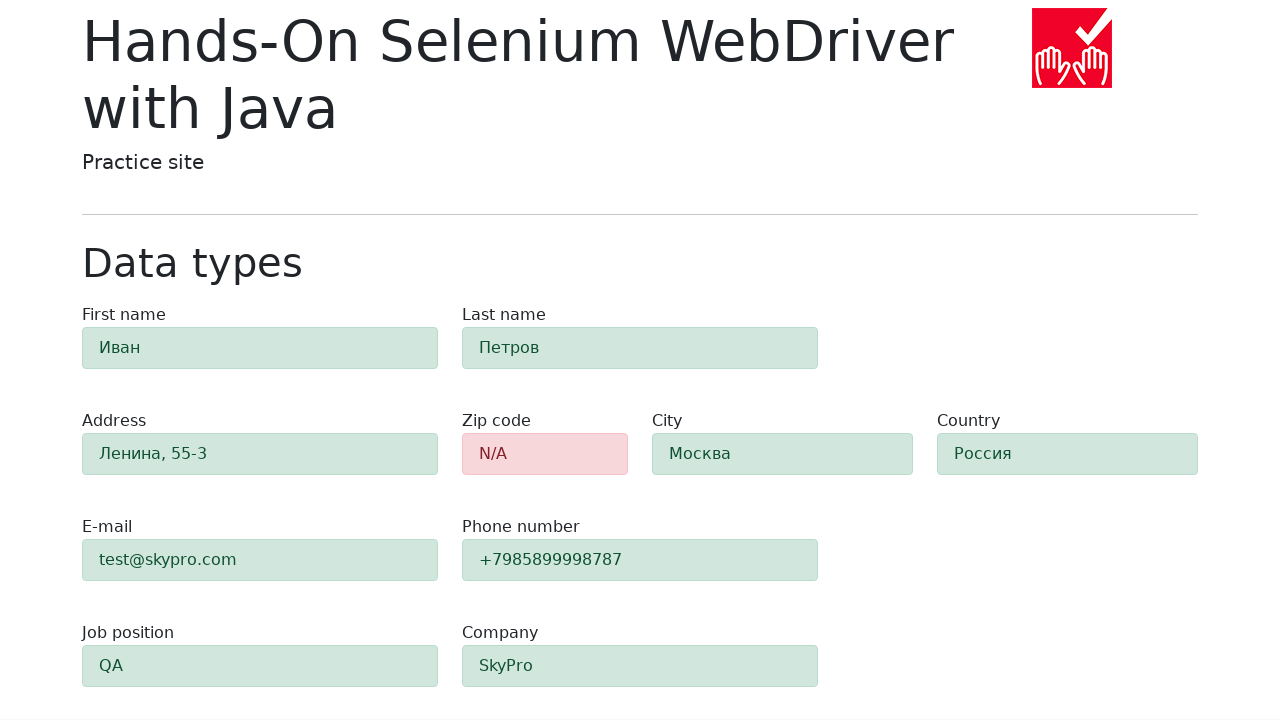

Retrieved first-name field classes for validation check
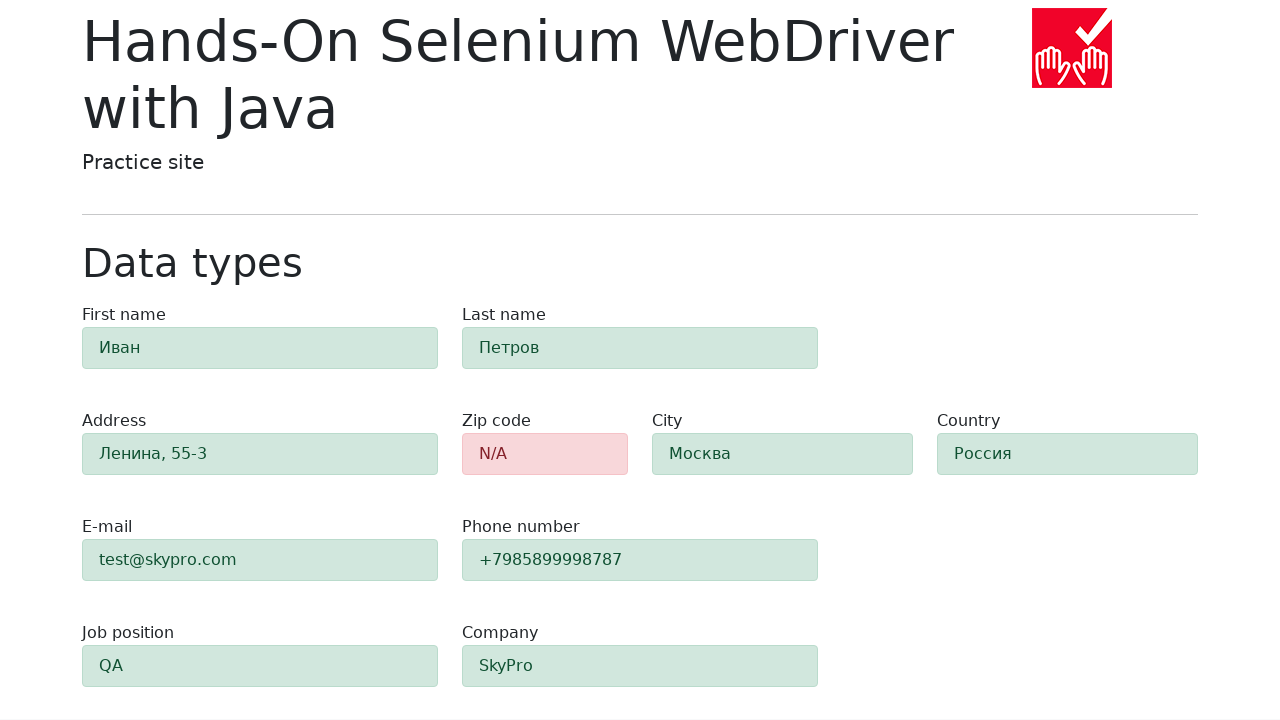

Verified first-name field has 'success' class indicating valid input
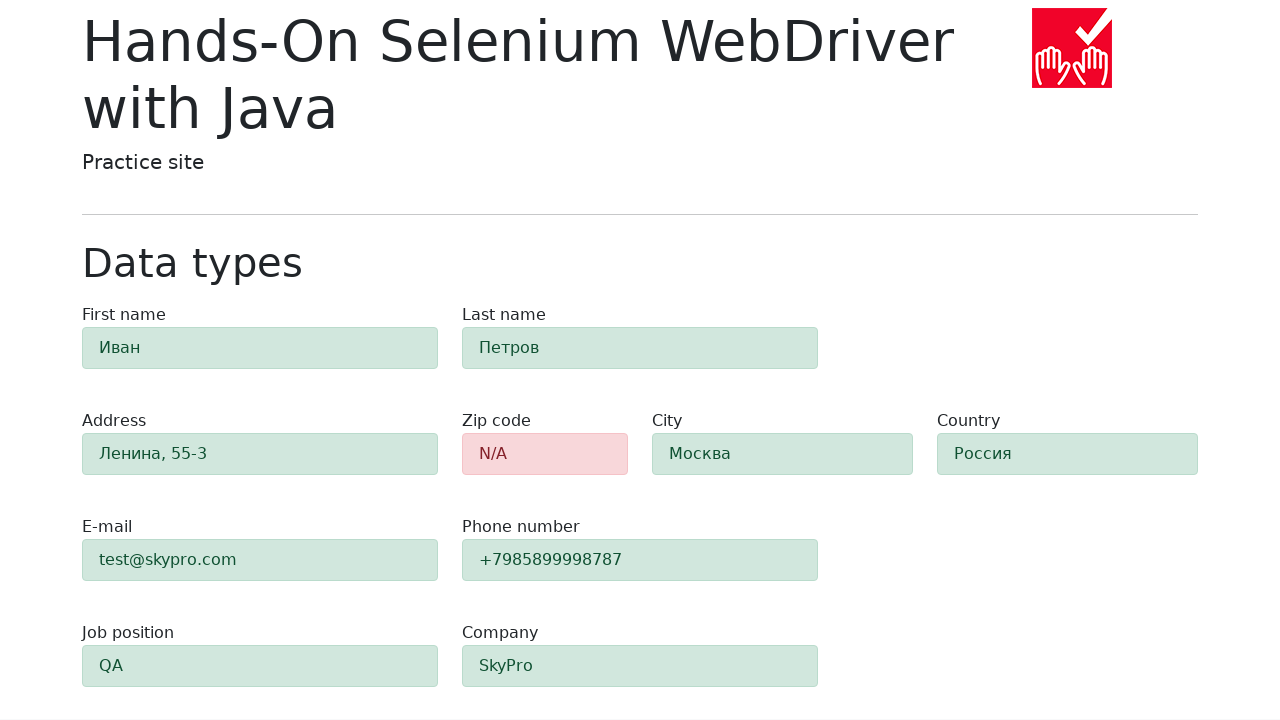

Retrieved last-name field classes for validation check
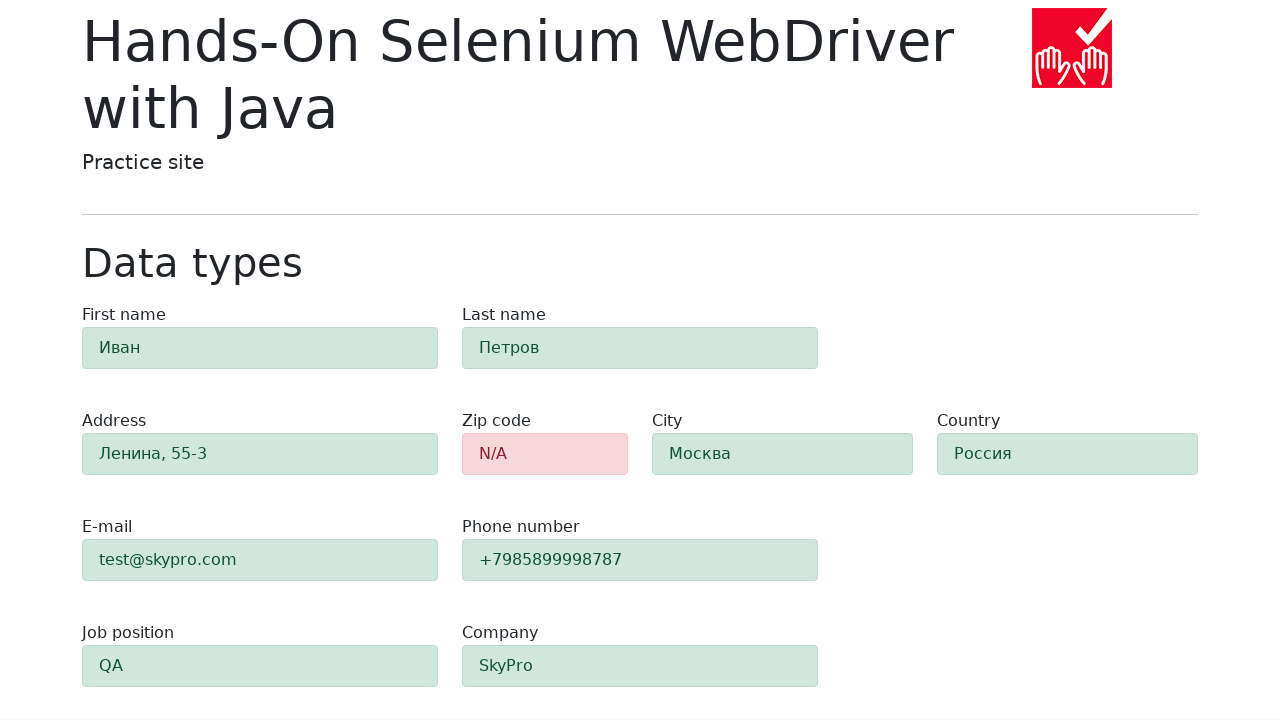

Verified last-name field has 'success' class indicating valid input
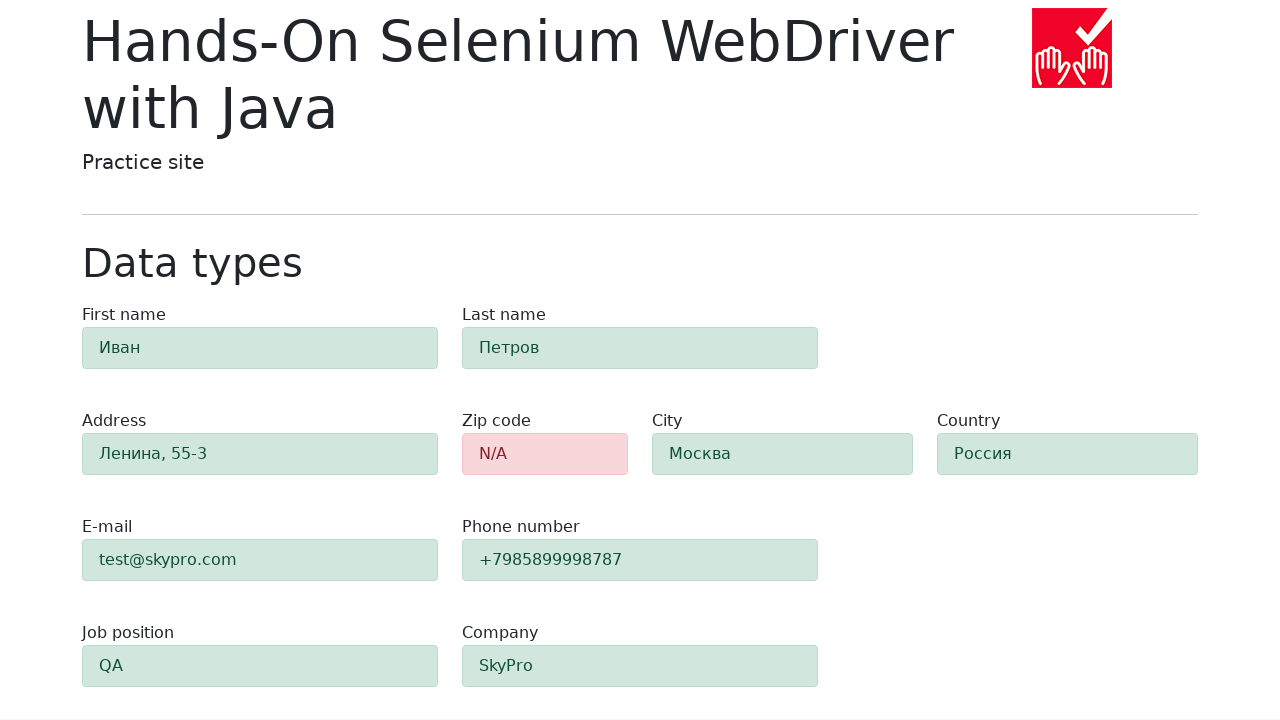

Retrieved address field classes for validation check
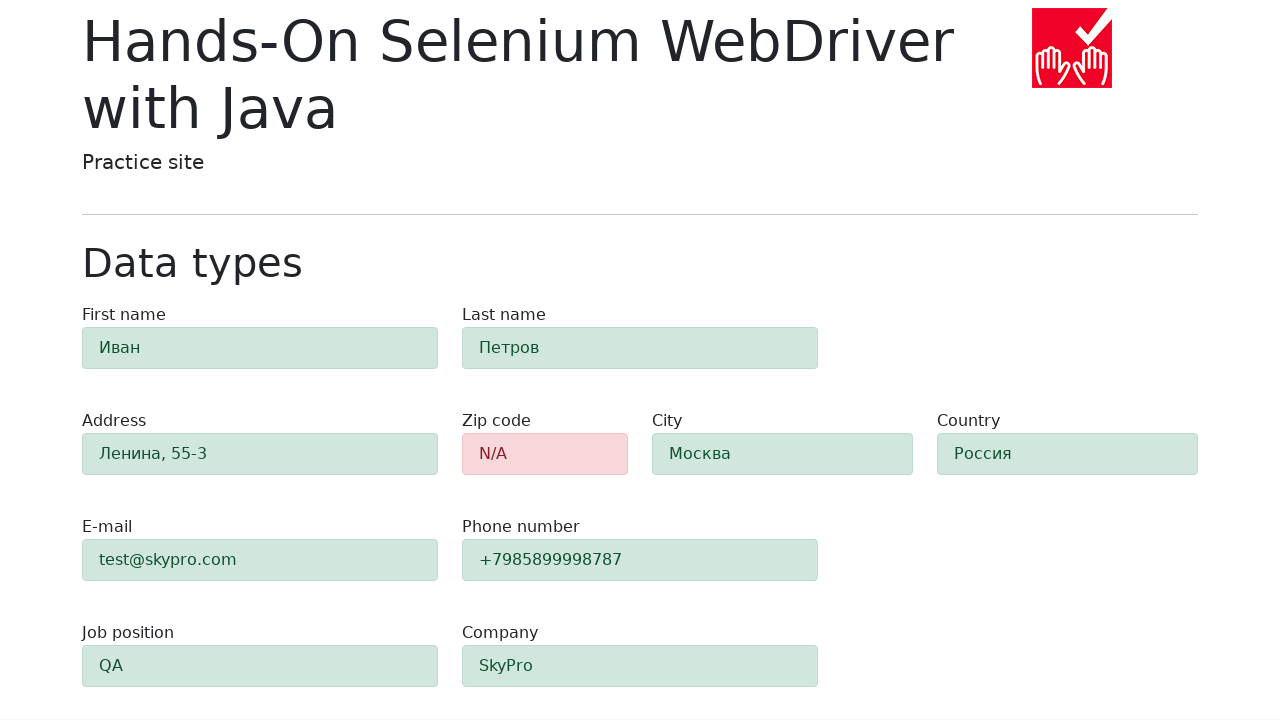

Verified address field has 'success' class indicating valid input
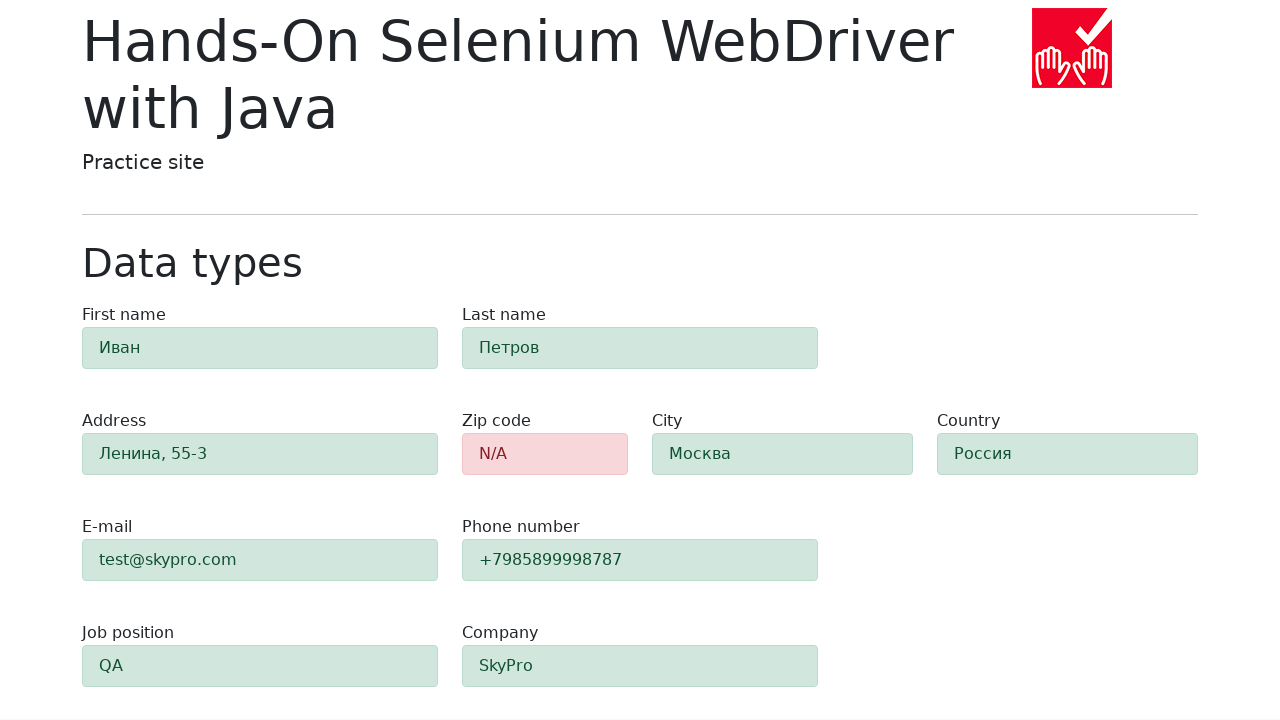

Retrieved e-mail field classes for validation check
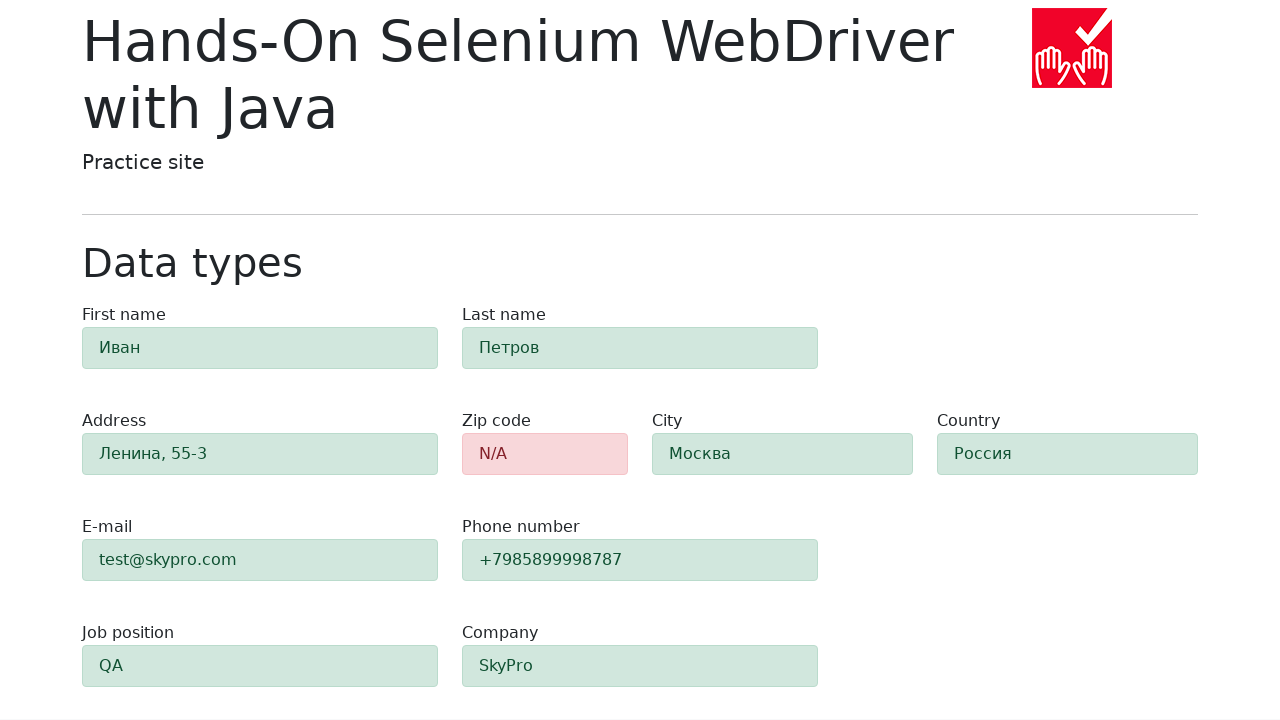

Verified e-mail field has 'success' class indicating valid input
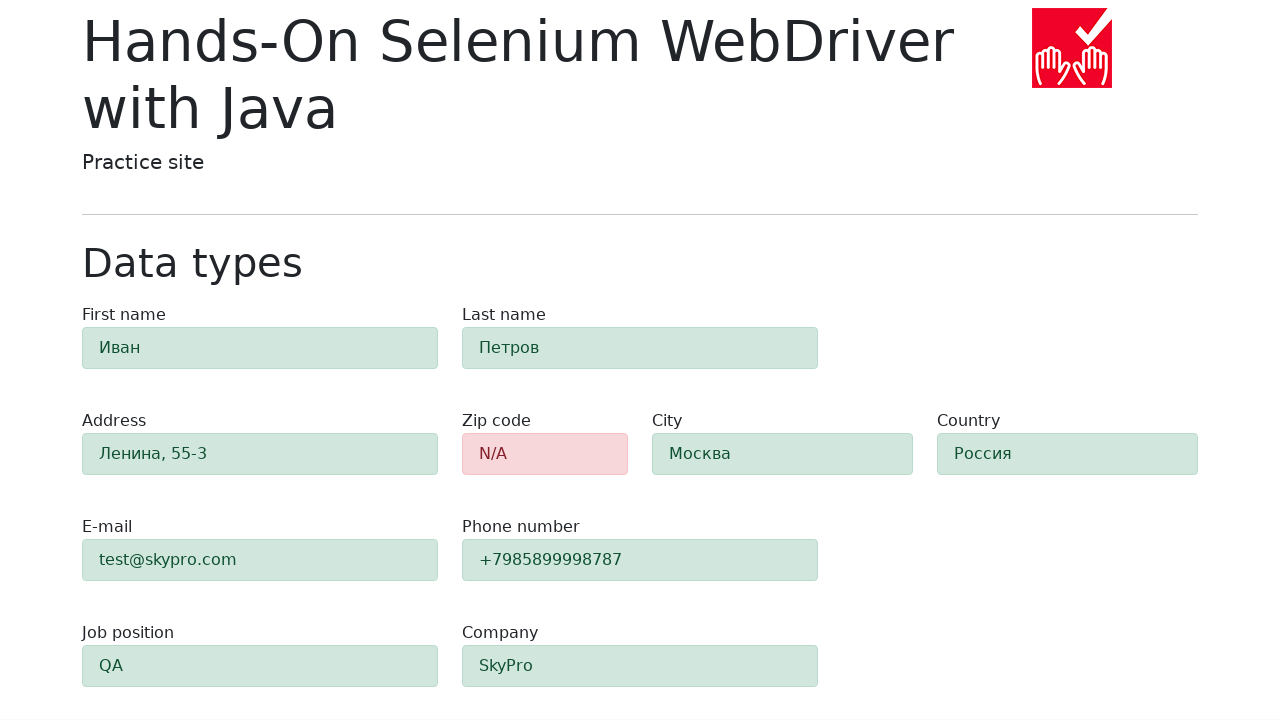

Retrieved phone field classes for validation check
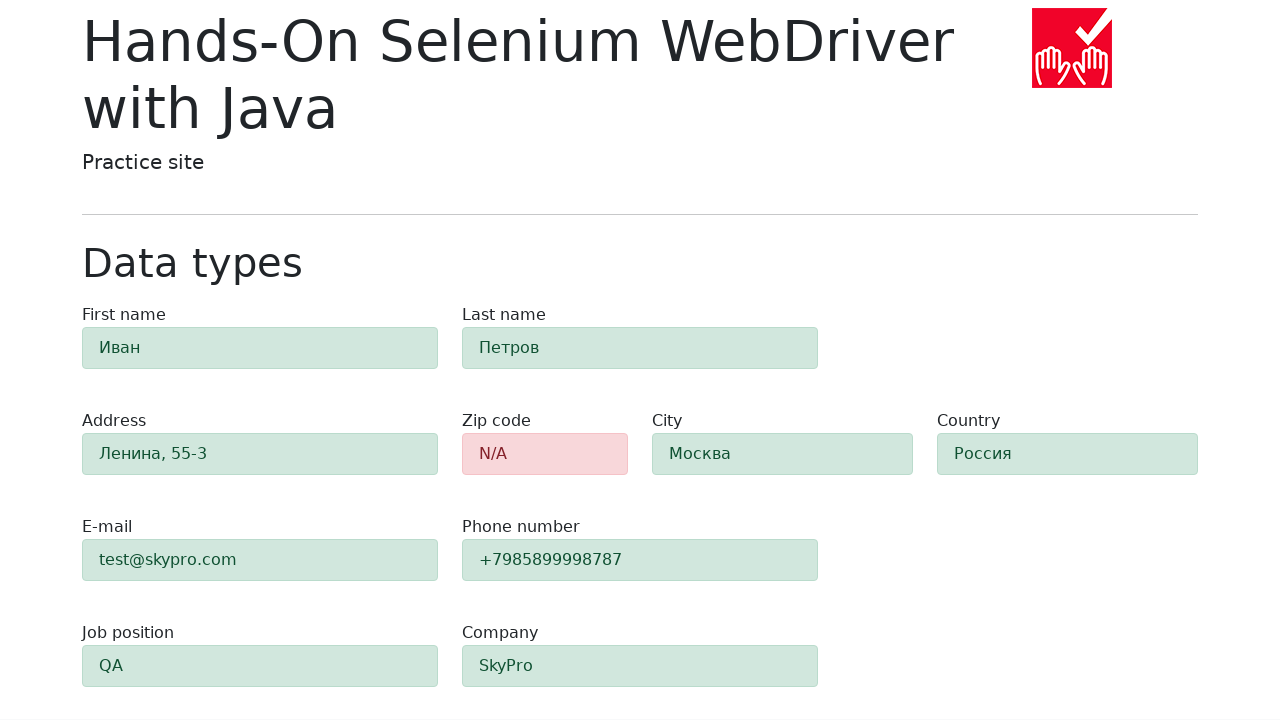

Verified phone field has 'success' class indicating valid input
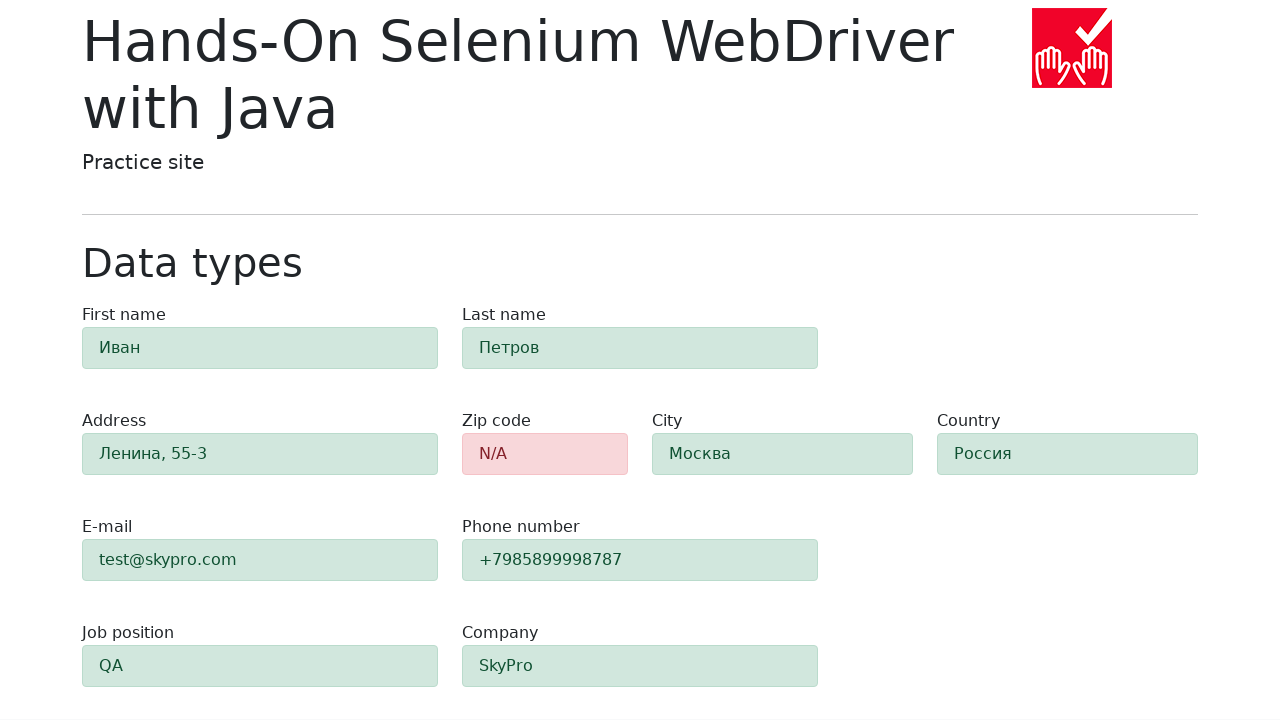

Retrieved city field classes for validation check
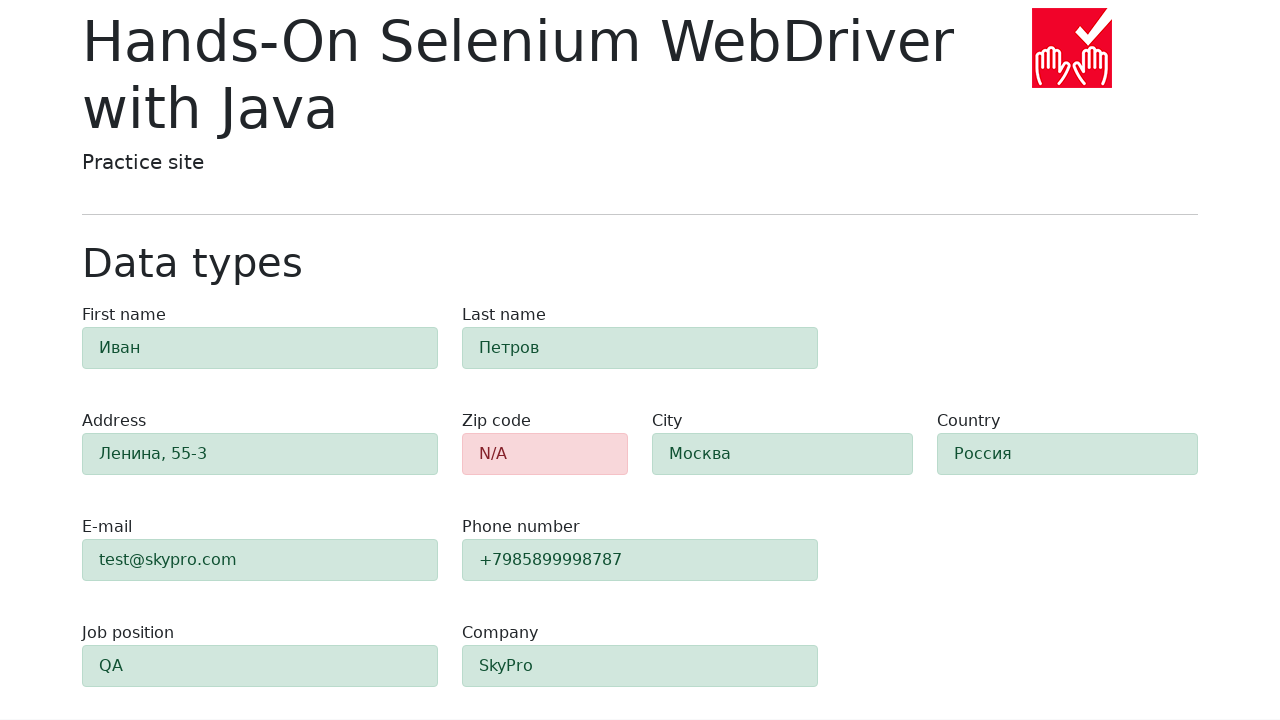

Verified city field has 'success' class indicating valid input
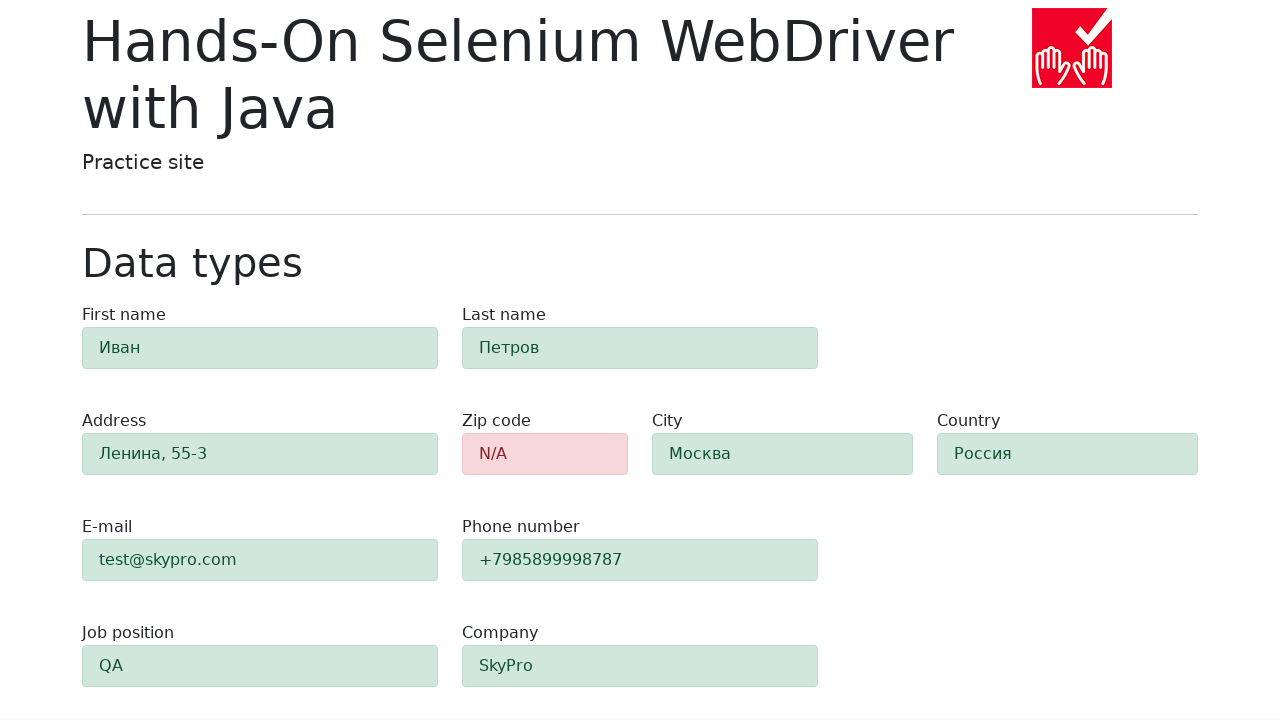

Retrieved country field classes for validation check
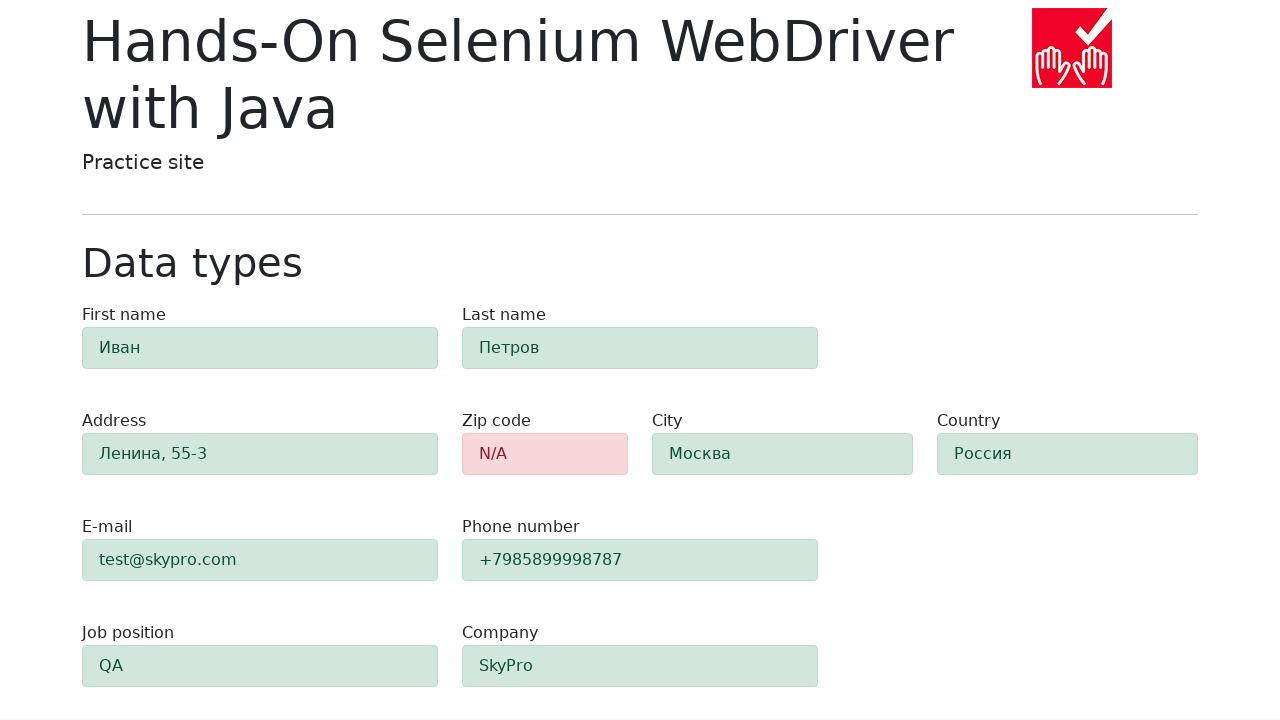

Verified country field has 'success' class indicating valid input
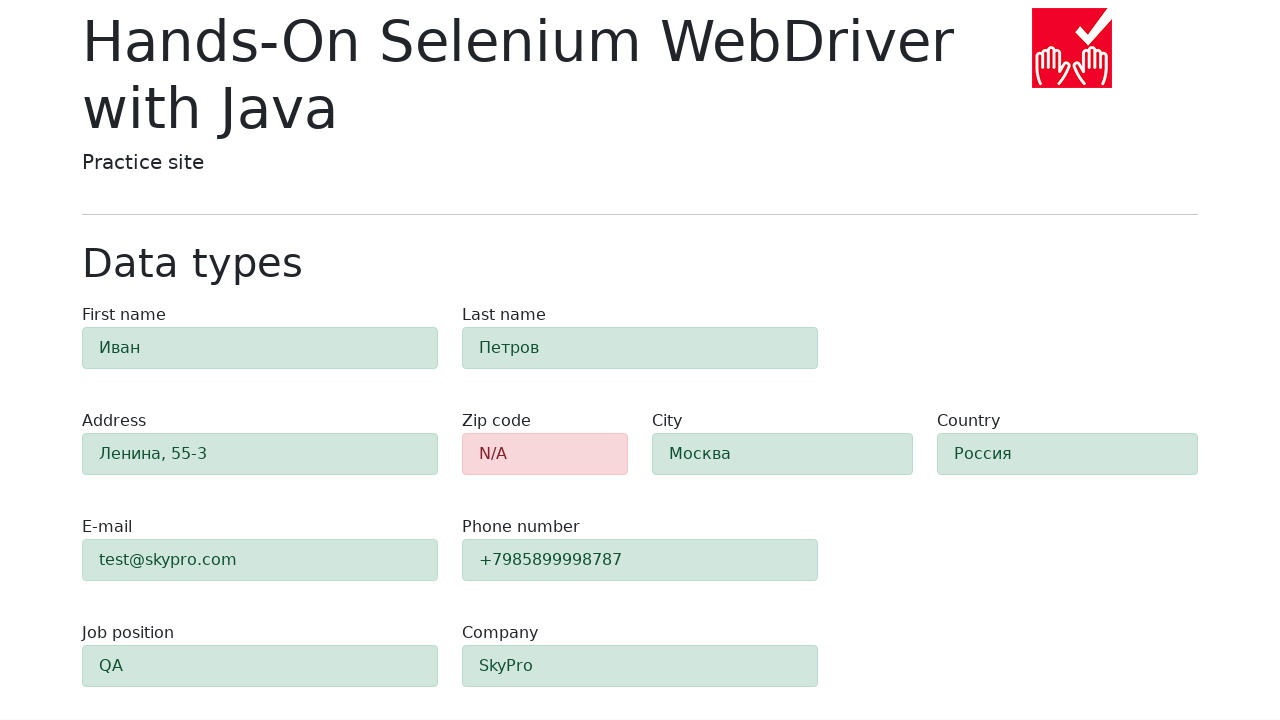

Retrieved job-position field classes for validation check
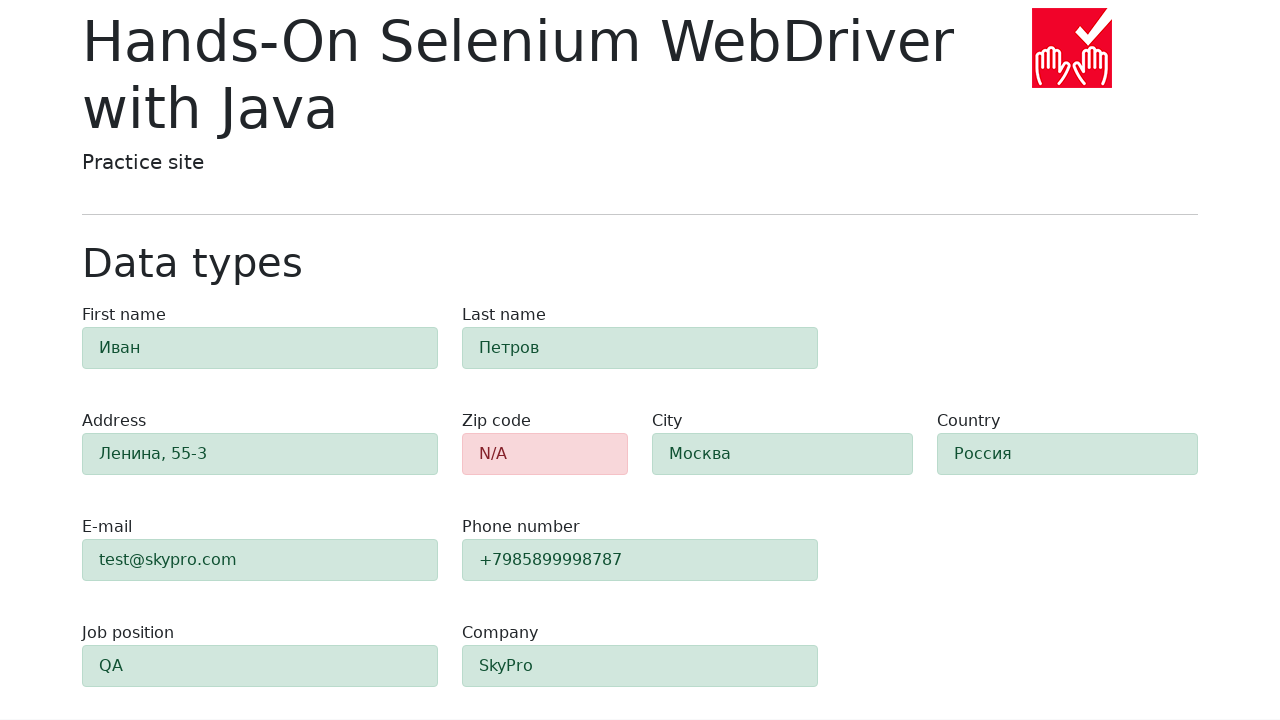

Verified job-position field has 'success' class indicating valid input
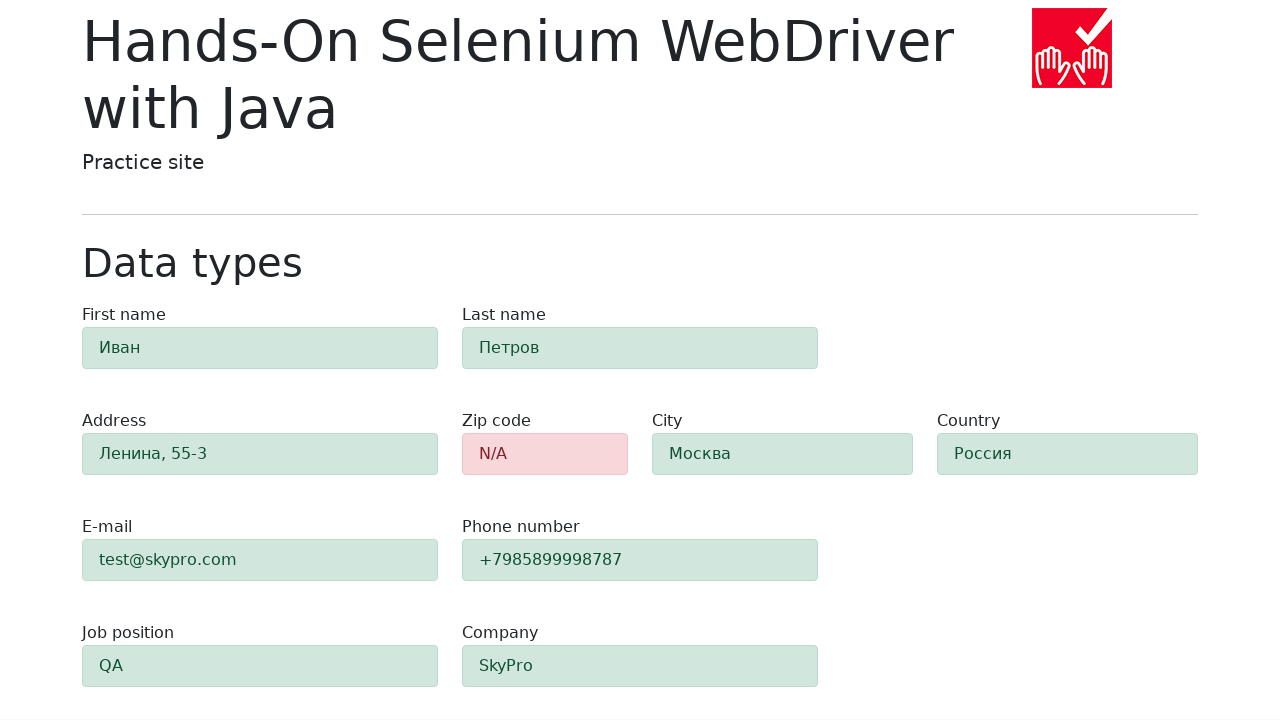

Retrieved company field classes for validation check
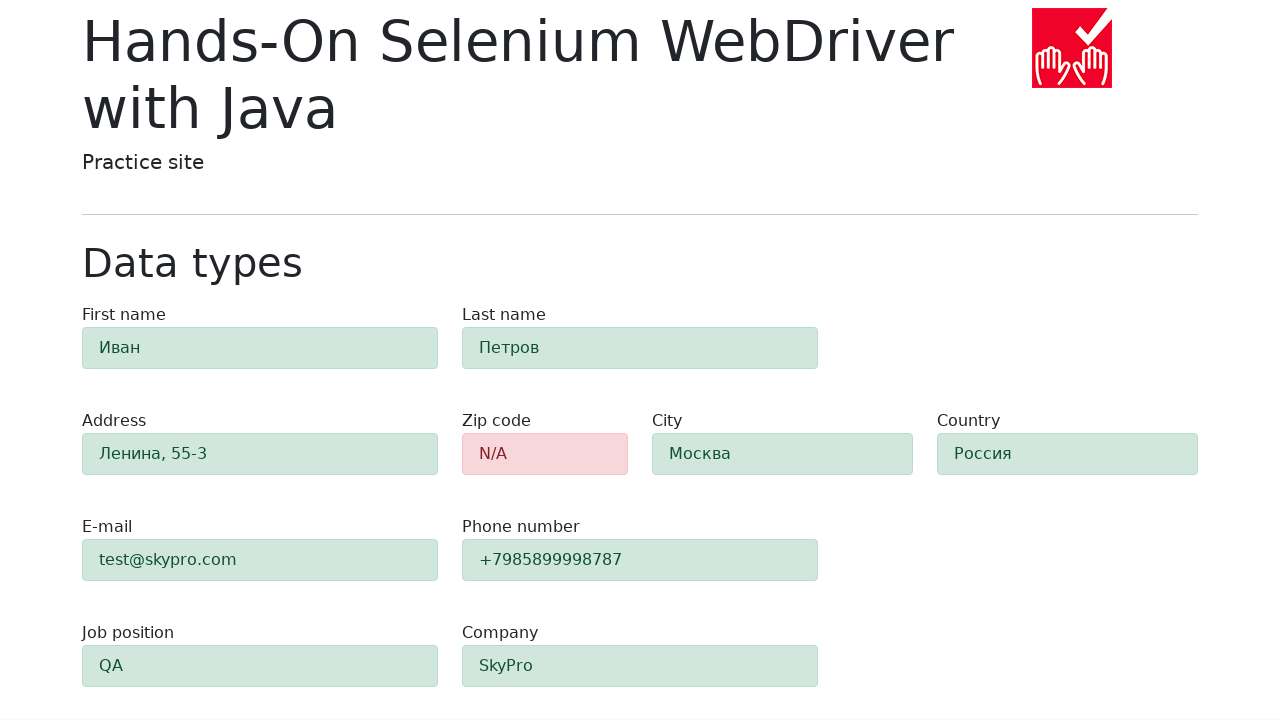

Verified company field has 'success' class indicating valid input
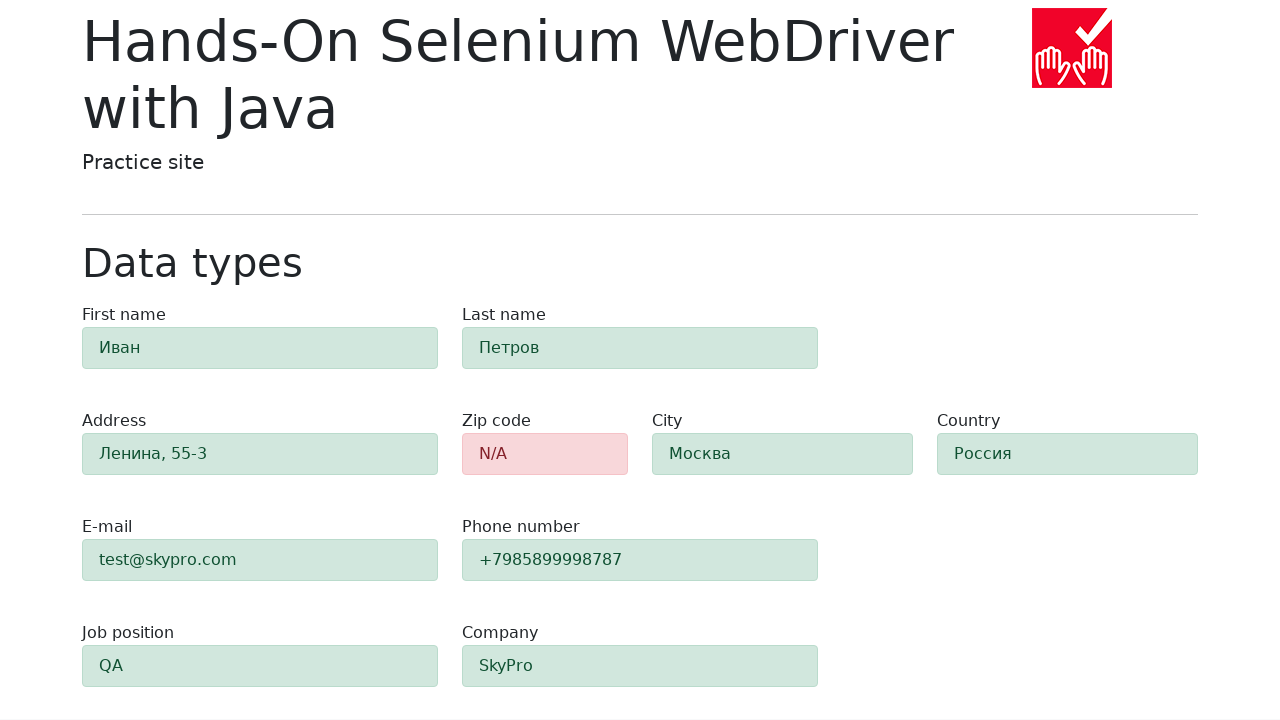

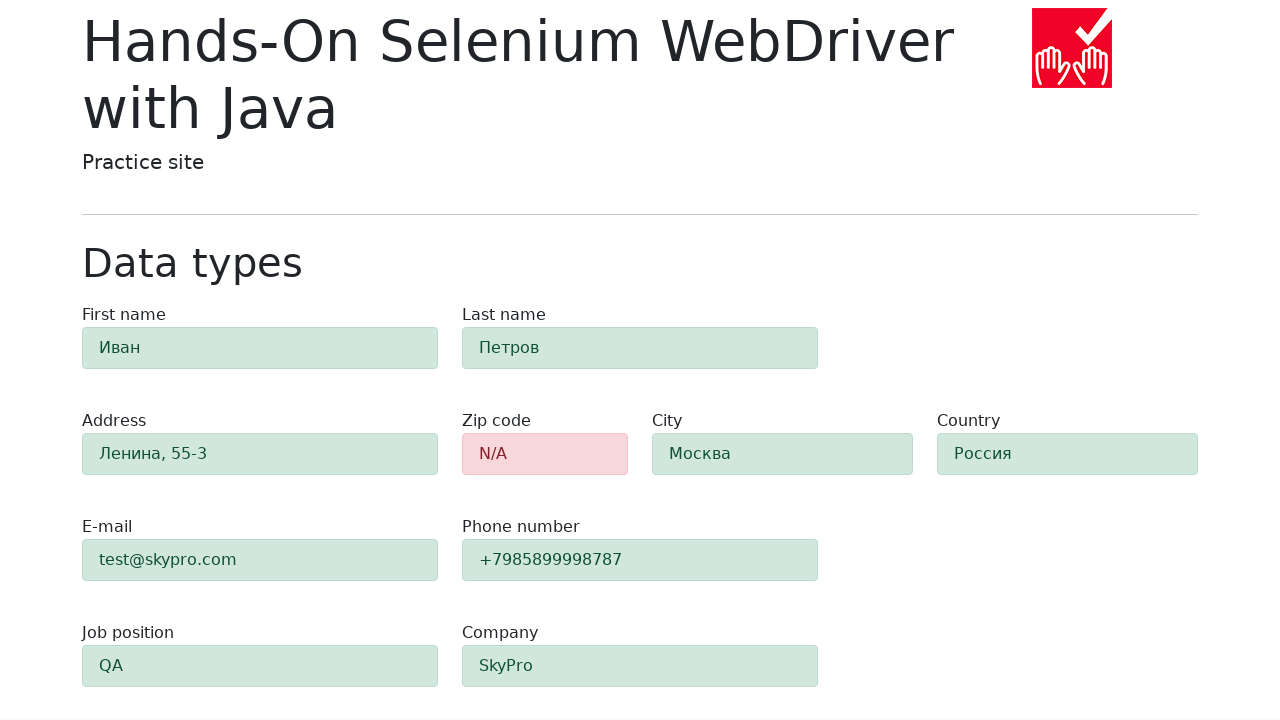